Tests adding a second todo item to the sample todo application by typing in the input field and pressing Enter, then verifying it was added.

Starting URL: https://lambdatest.github.io/sample-todo-app/

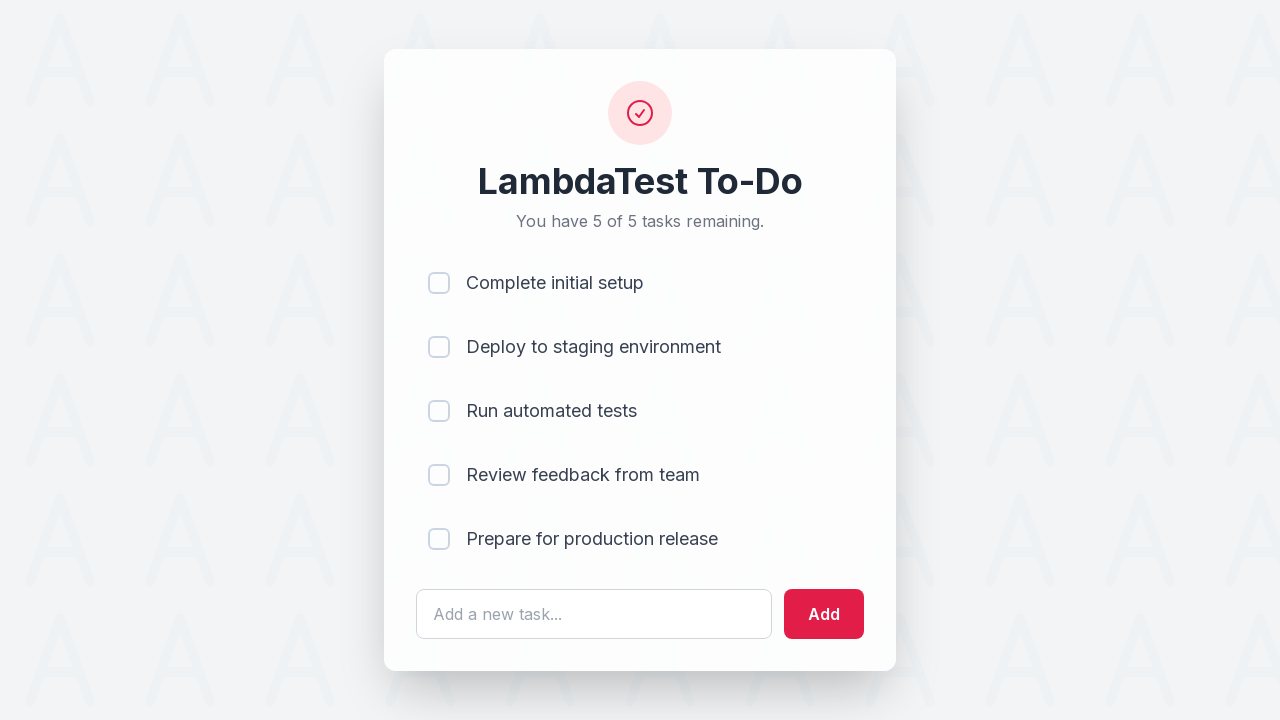

Filled todo input field with 'Learn Playwright' on #sampletodotext
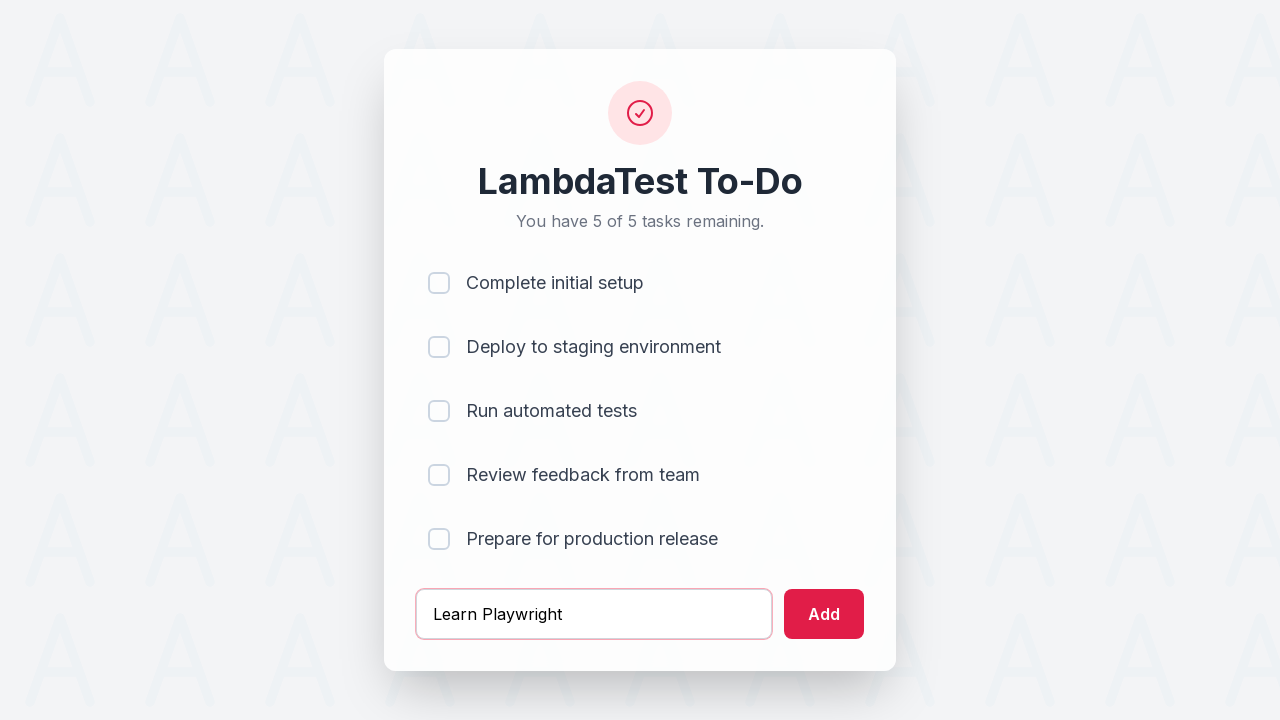

Pressed Enter to submit the new todo item on #sampletodotext
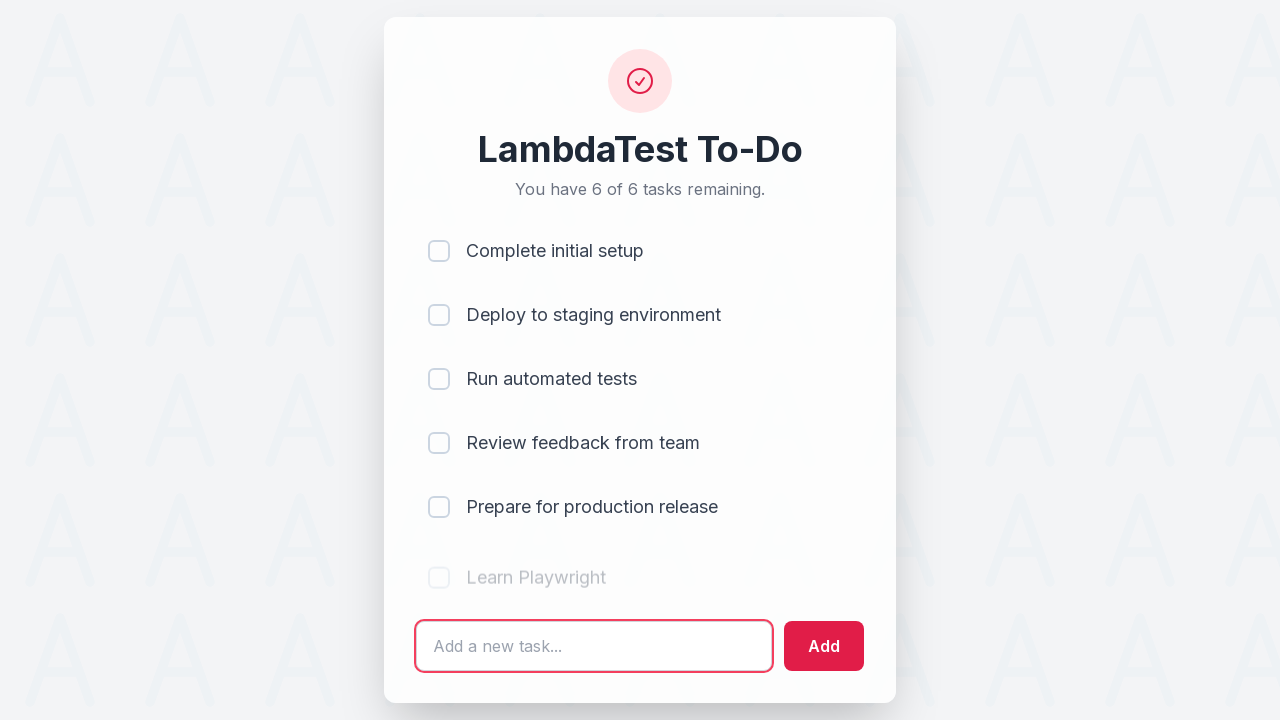

Verified new todo item appears in the list
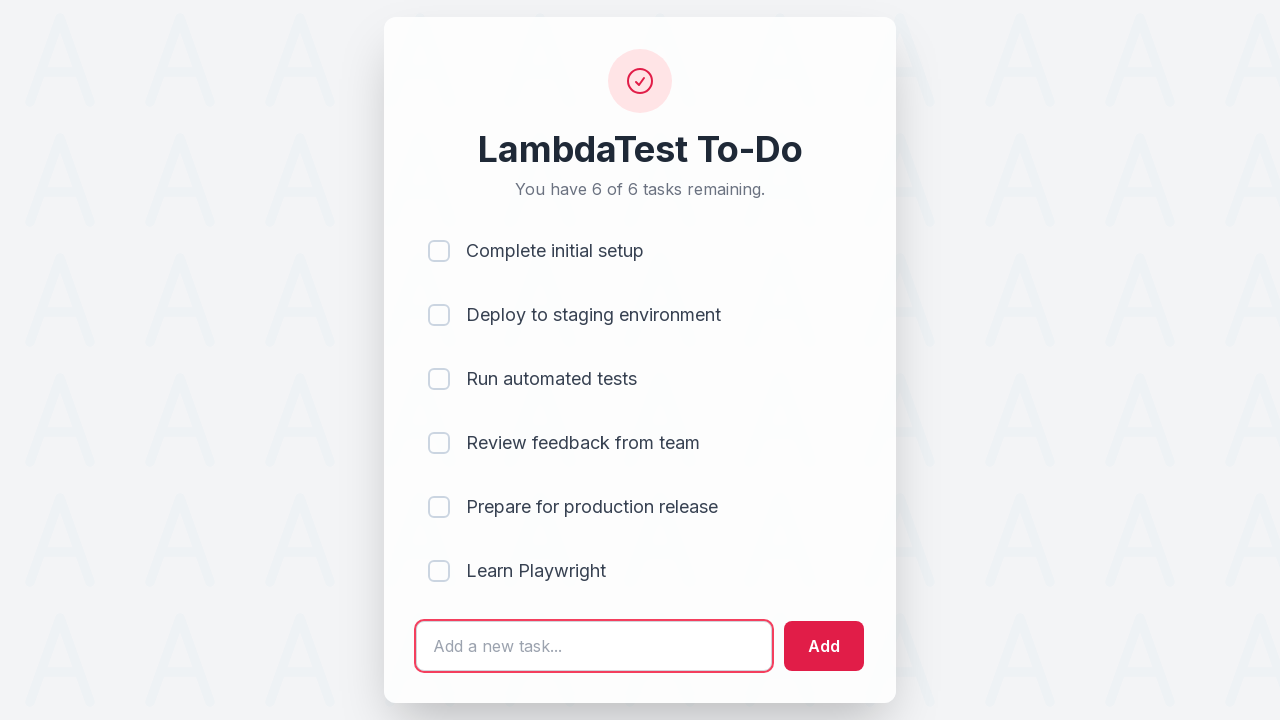

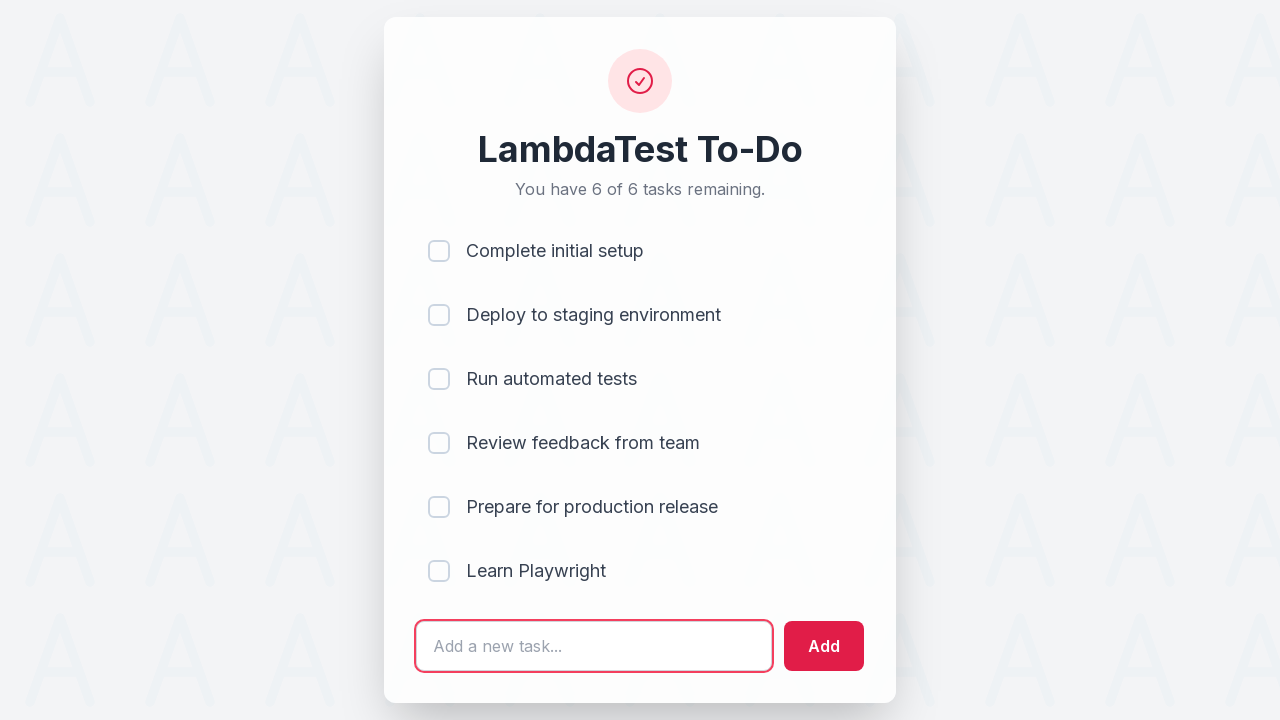